Tests basic browser navigation on YouTube by navigating to a video, going back, and refreshing the page

Starting URL: https://www.youtube.com/

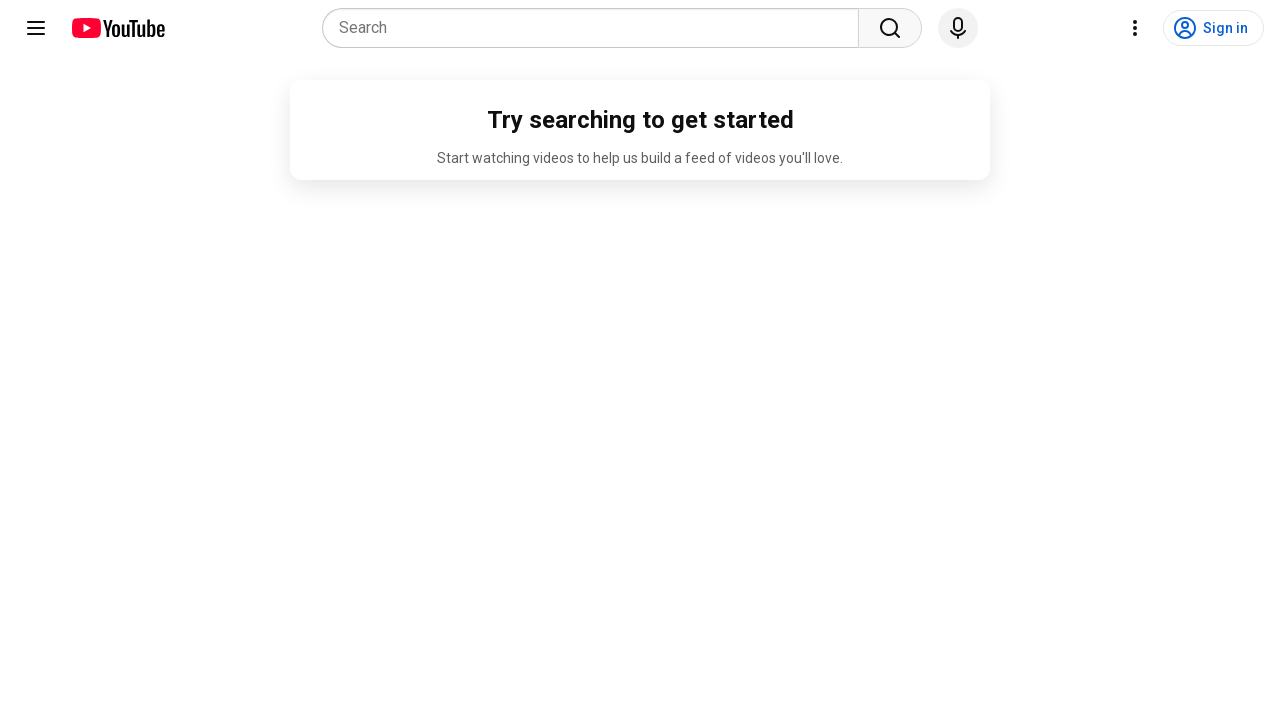

Navigated to YouTube video page
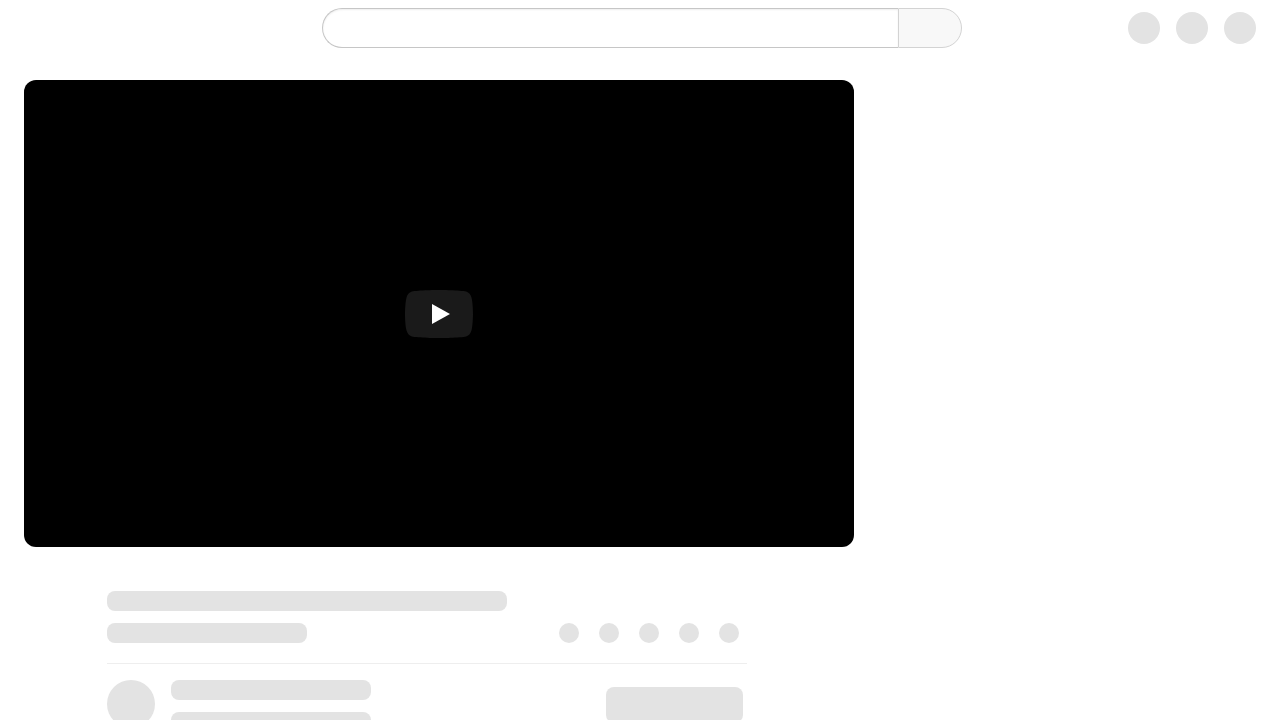

Navigated back to YouTube homepage
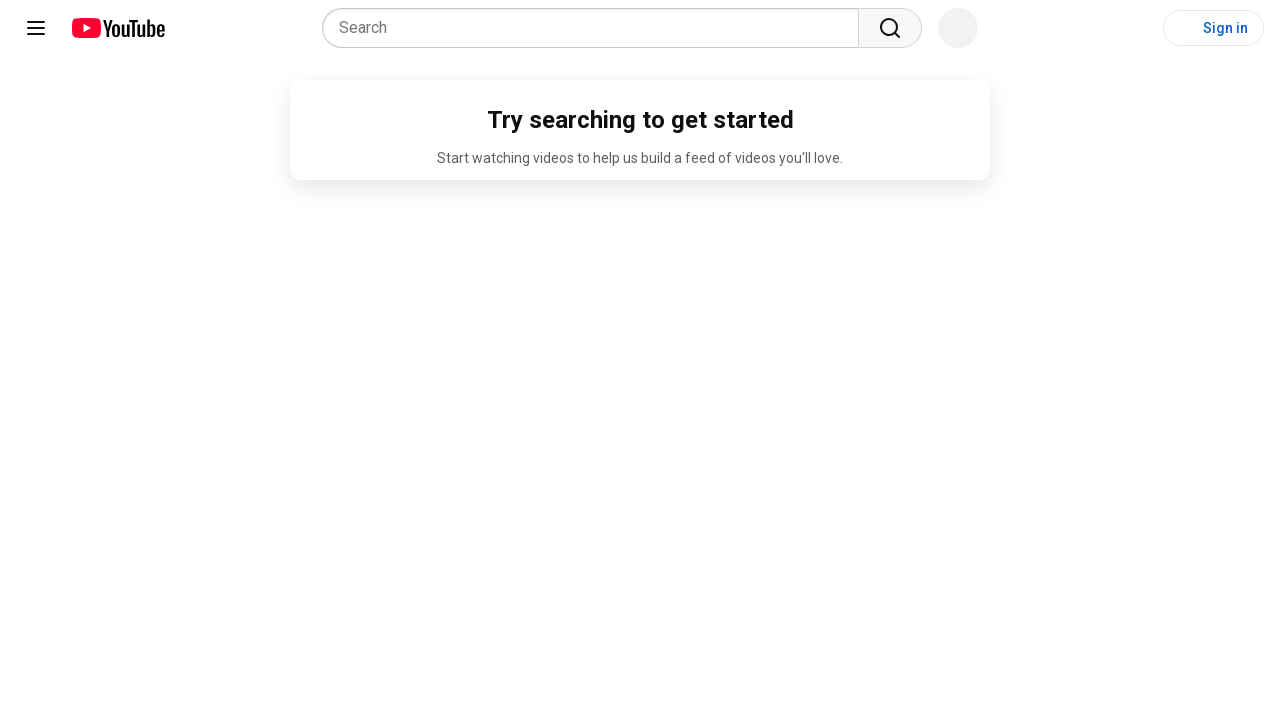

Refreshed the current page
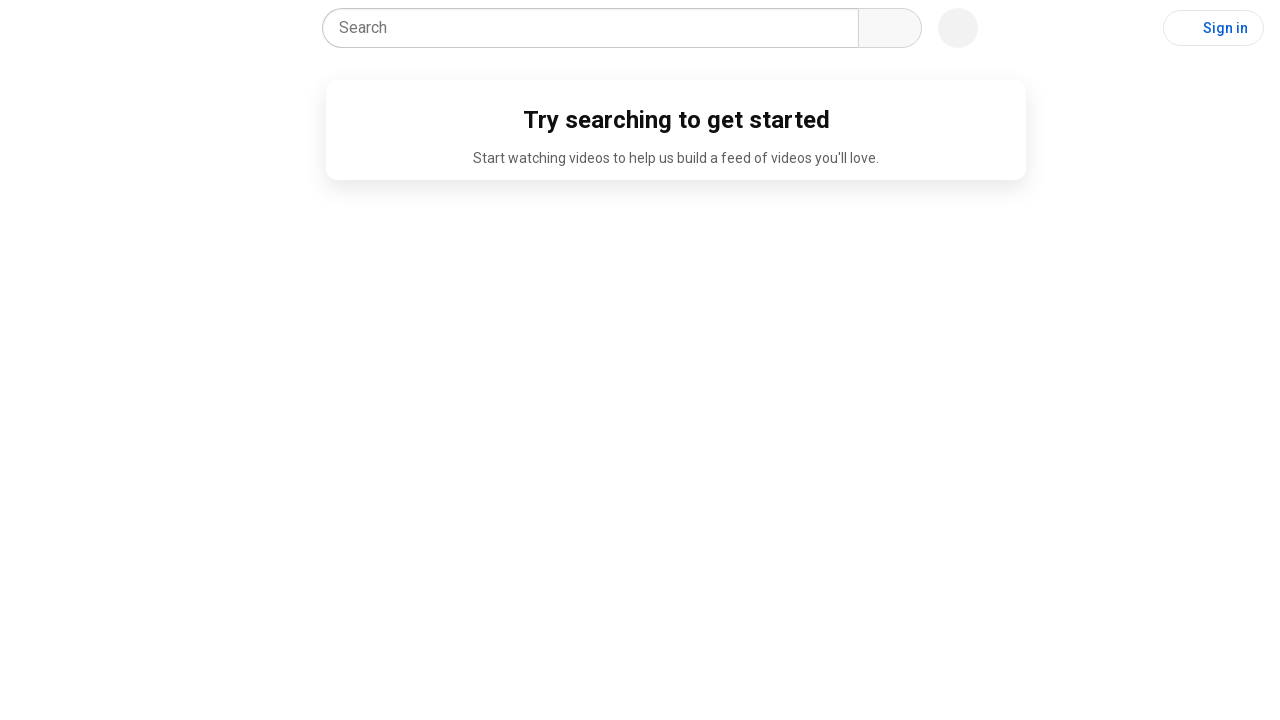

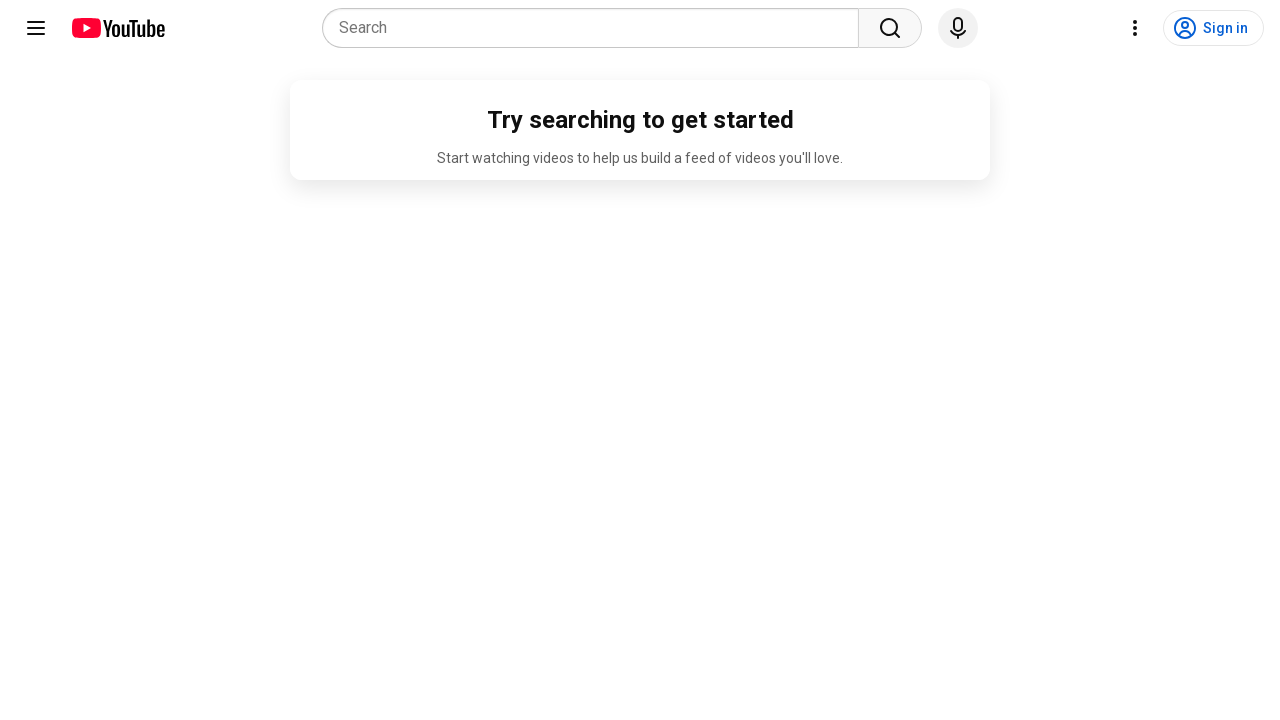